Tests e-commerce functionality by clicking on a product, adding it to cart, and handling the confirmation alert

Starting URL: https://demoblaze.com/

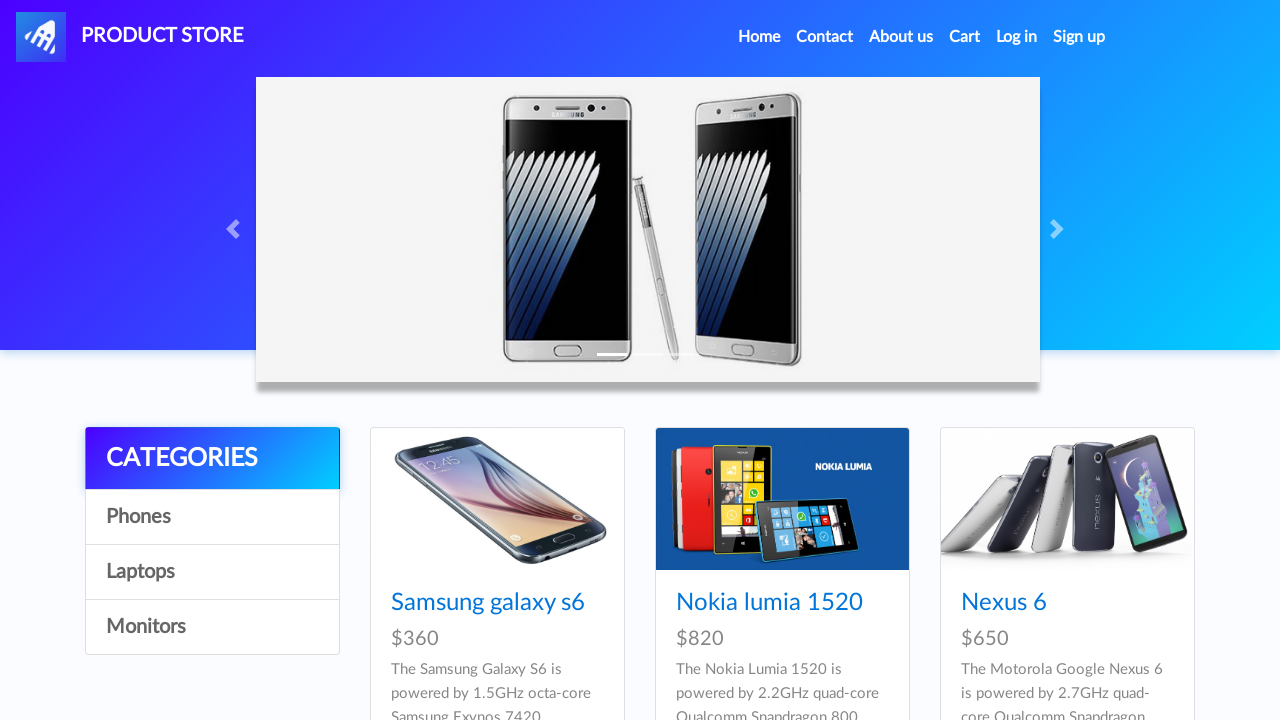

Clicked on Samsung Galaxy S6 product at (488, 603) on text=Samsung galaxy s6
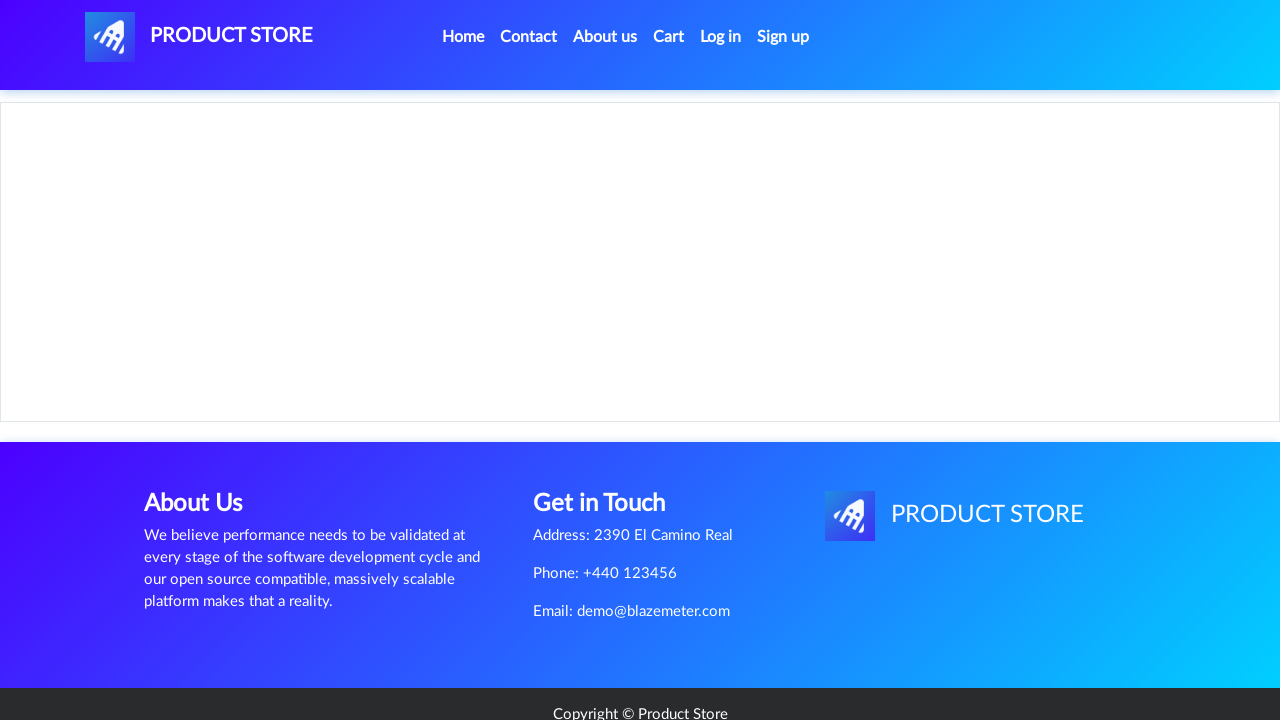

Product page loaded with Add to cart button visible
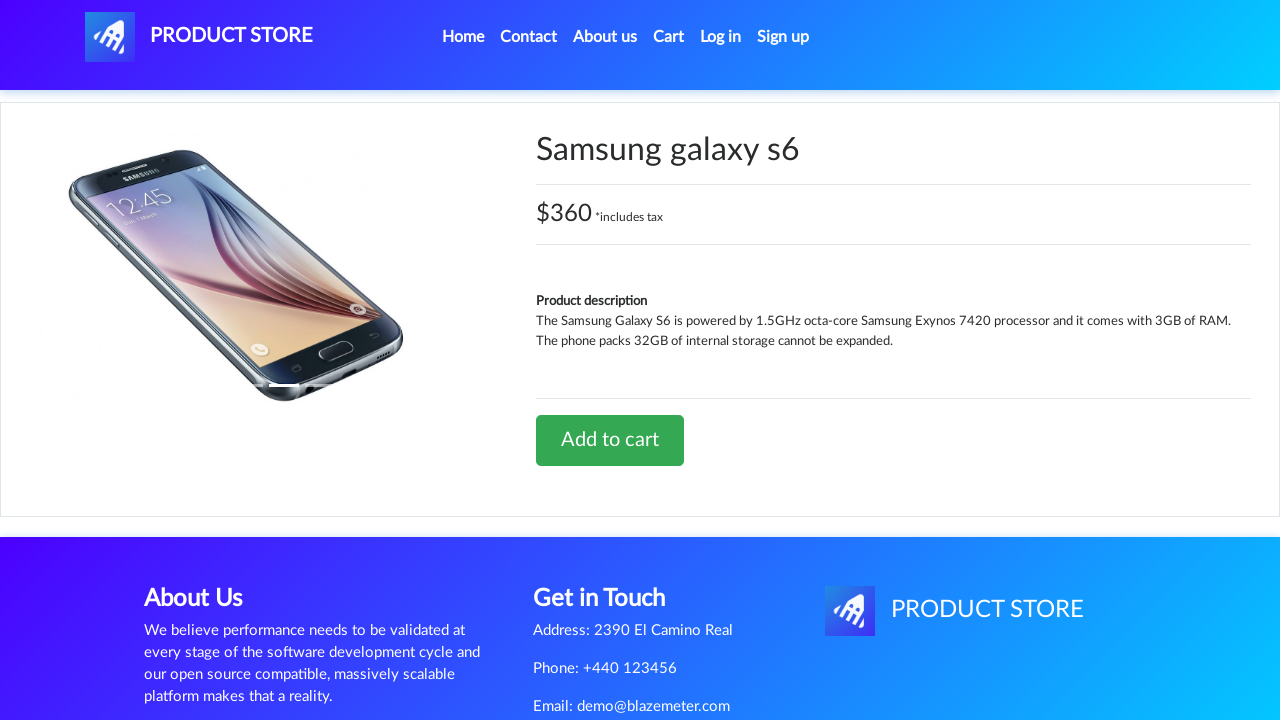

Clicked Add to cart button at (610, 440) on text=Add to cart
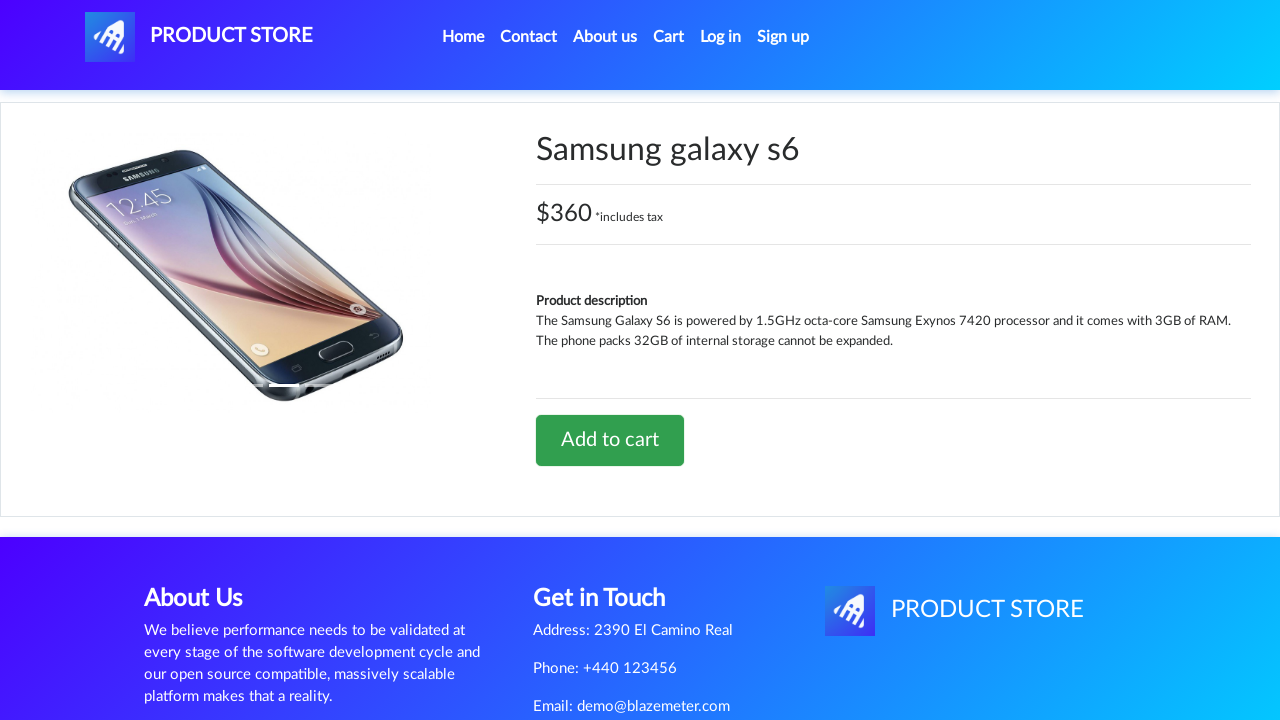

Set up dialog handler to accept confirmation alert
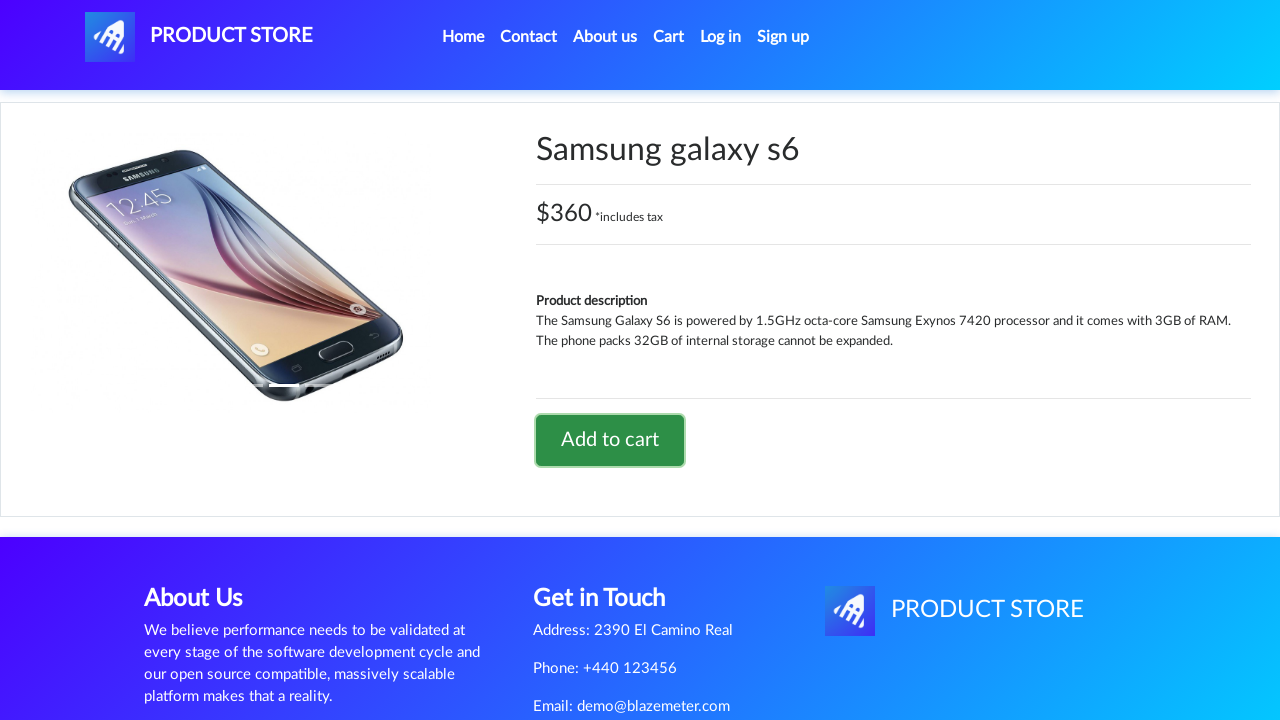

Clicked on cart button to navigate to shopping cart at (669, 37) on #cartur
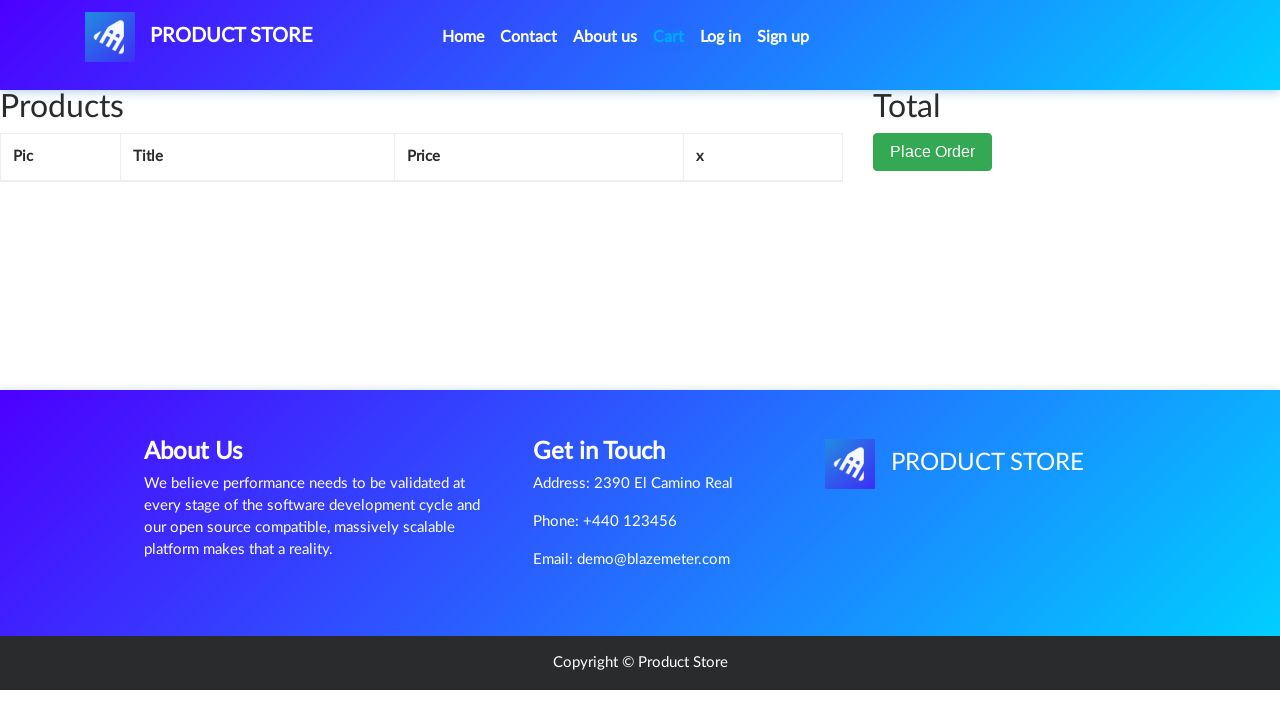

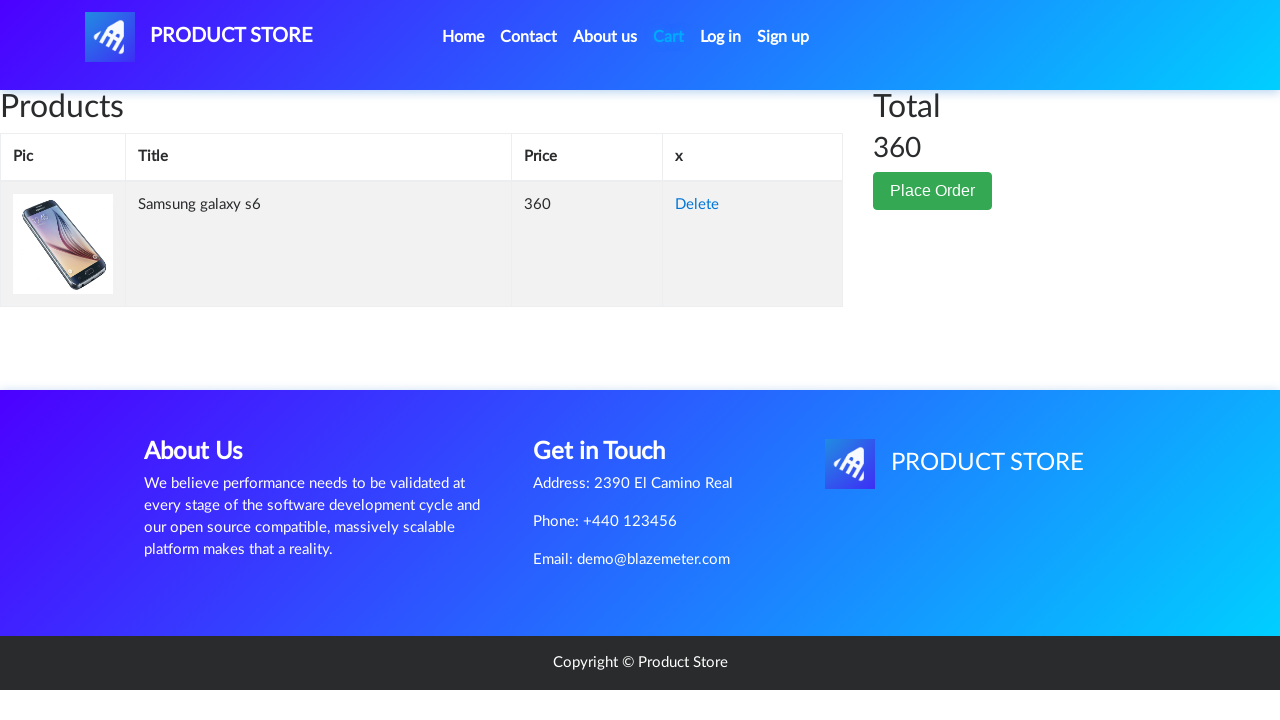